Tests sorting the Email column in ascending order by clicking the column header once

Starting URL: http://the-internet.herokuapp.com/tables

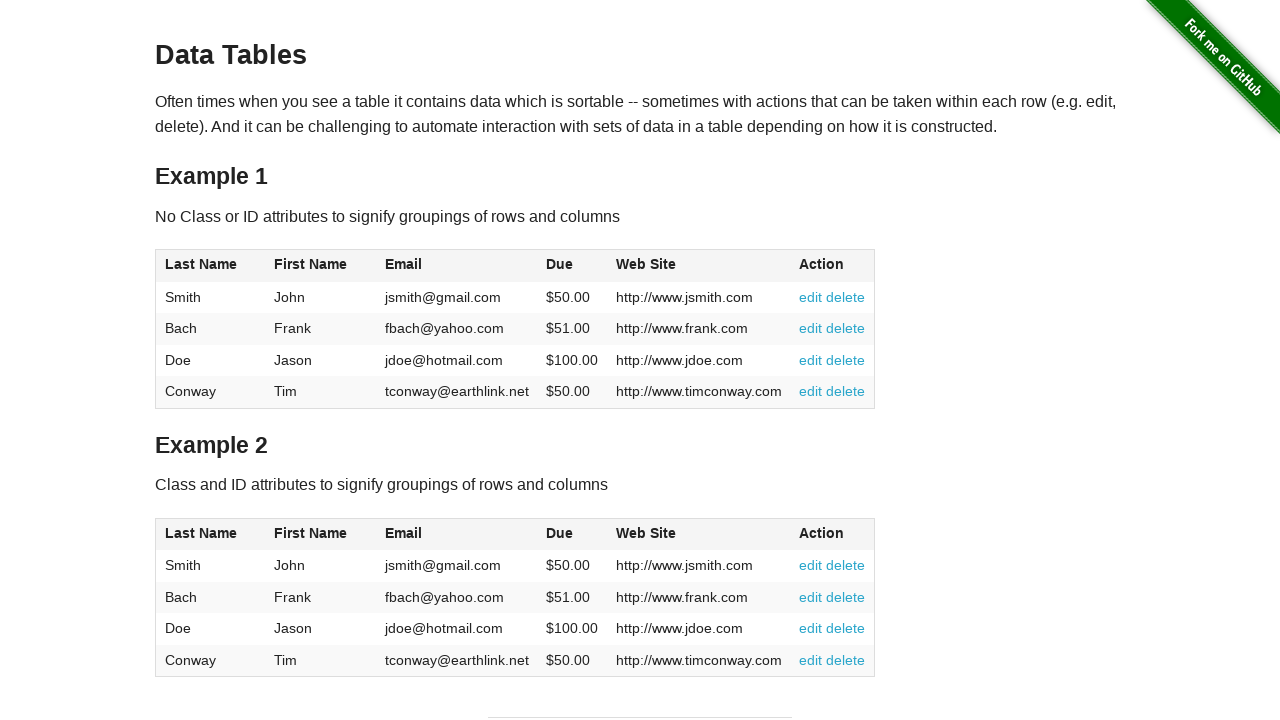

Clicked Email column header to sort in ascending order at (457, 266) on #table1 thead tr th:nth-of-type(3)
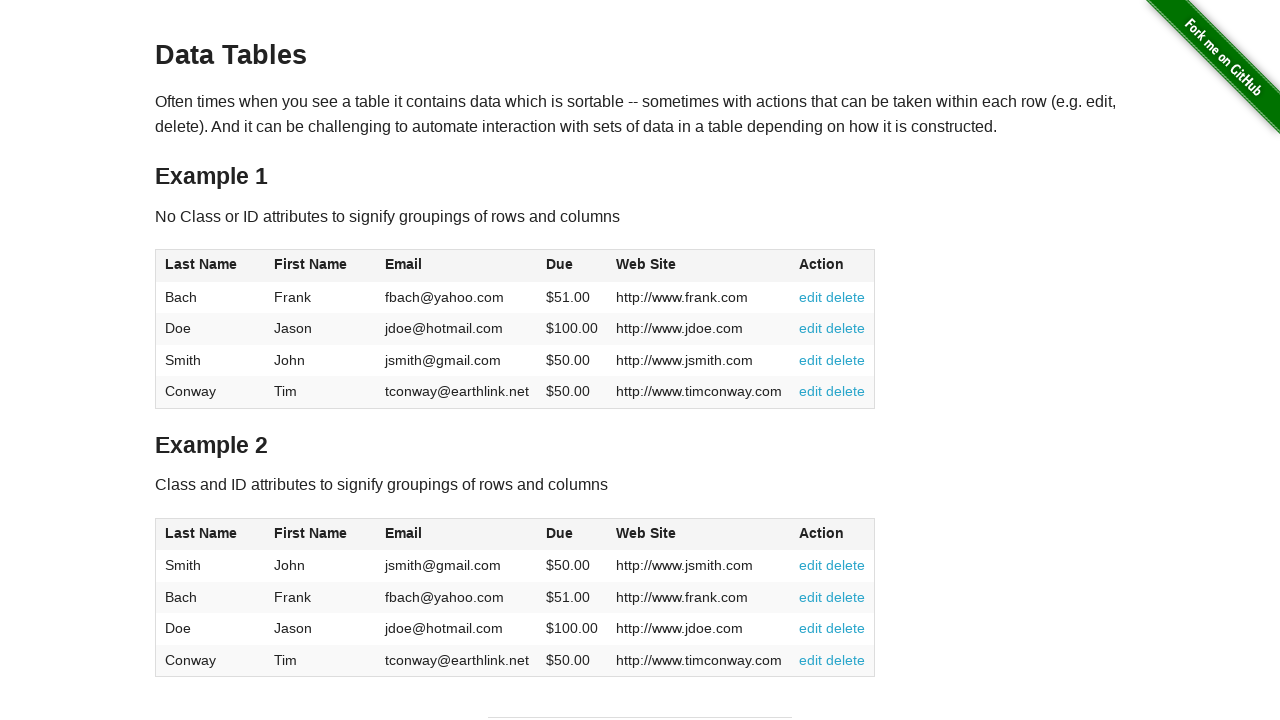

Waited for table to sort
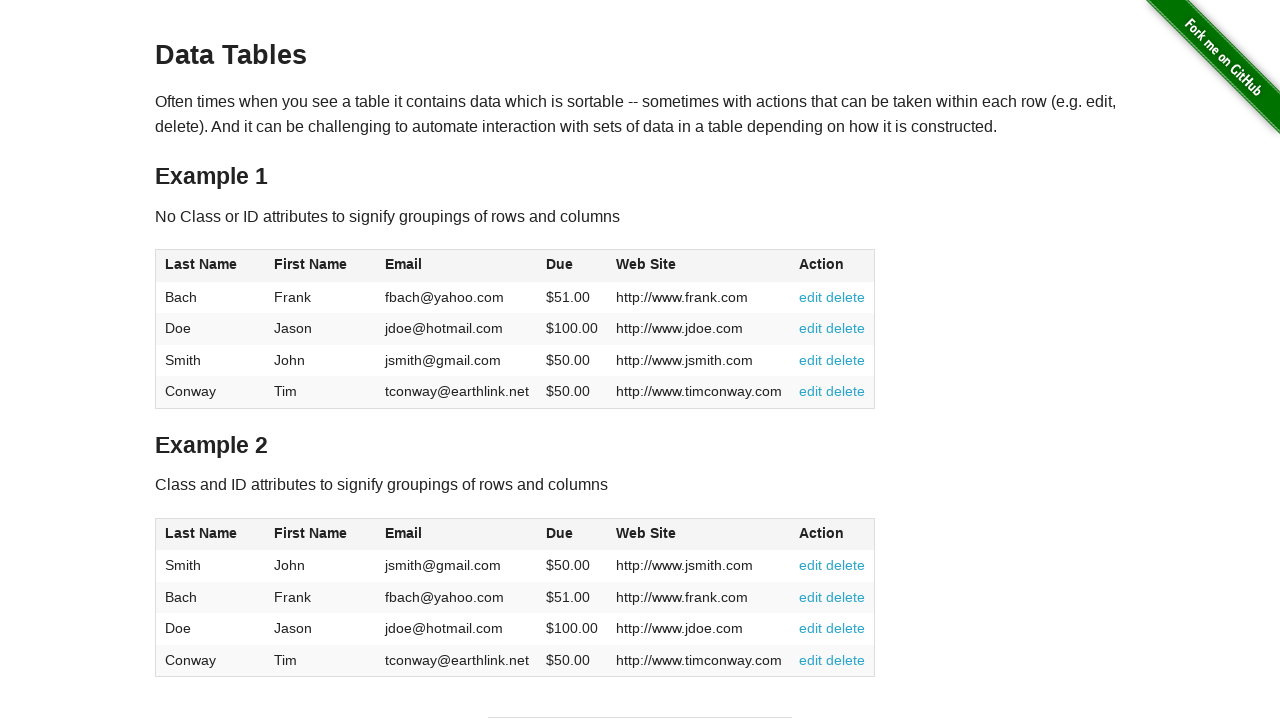

Verified Email column values are present in sorted table
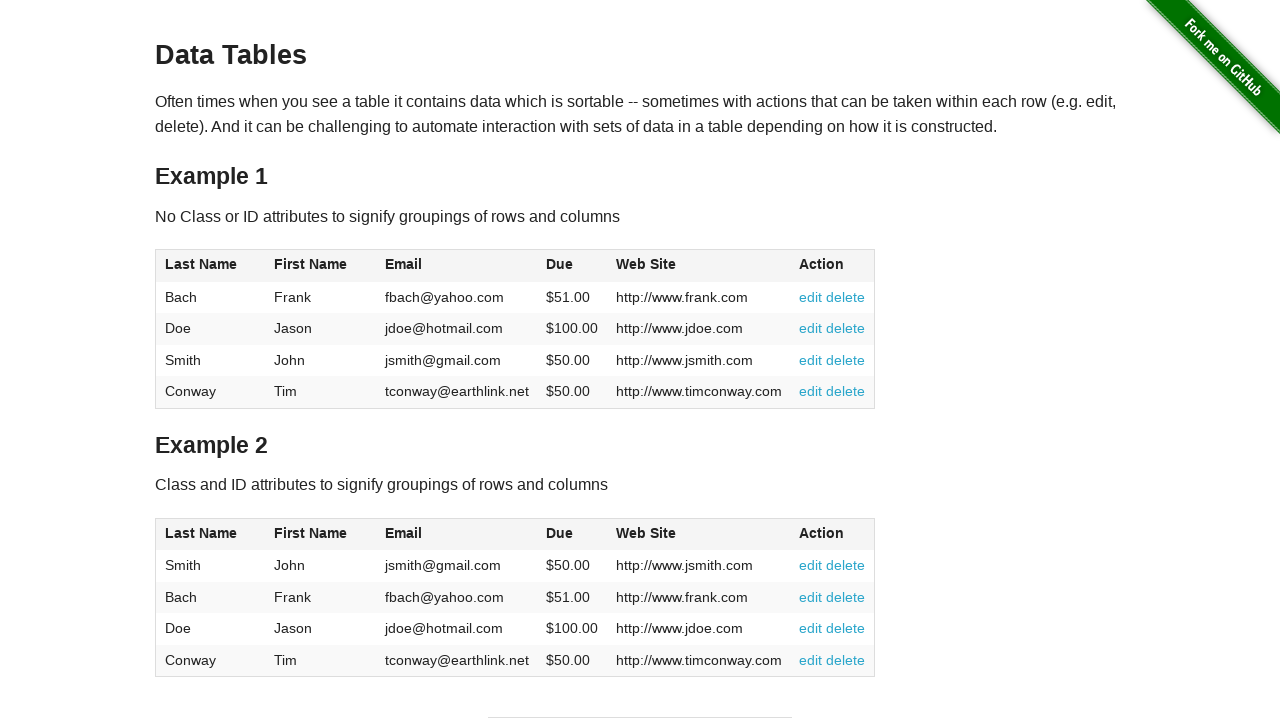

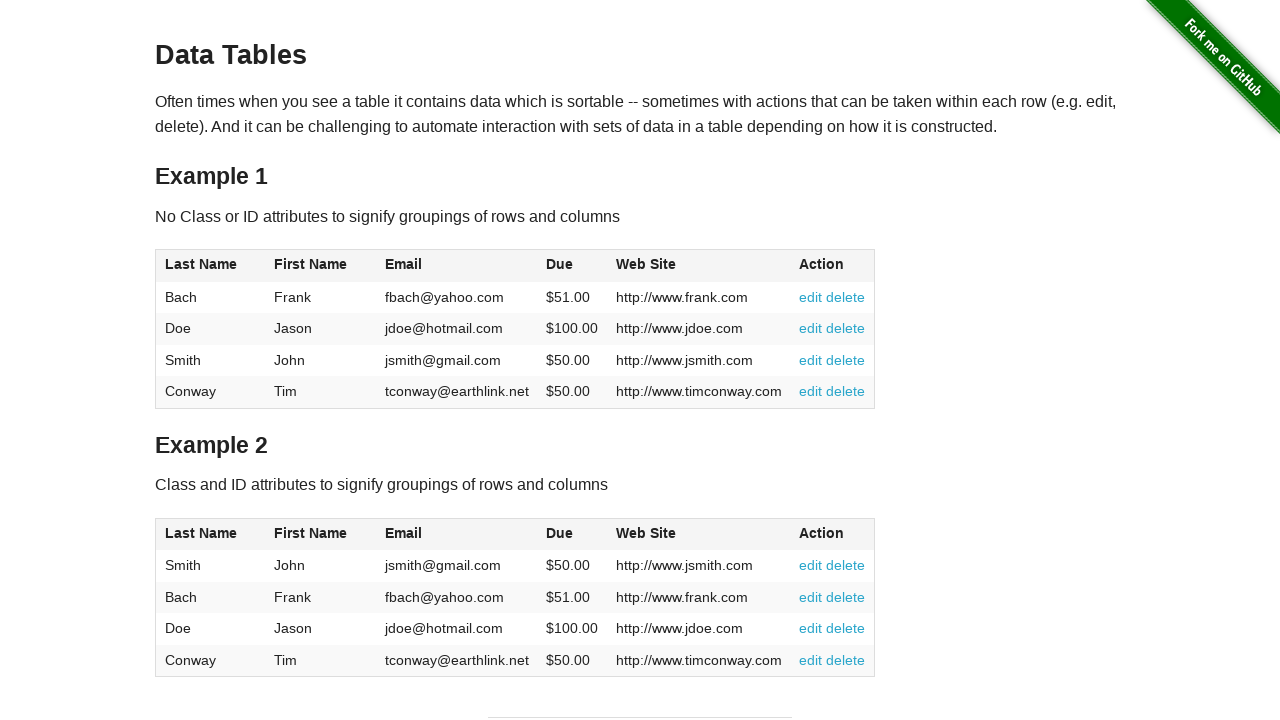